Tests the MLB Baseball Savant gamefeed page by expanding game matchup sections using "Click to Open" buttons and verifying the game view containers load properly.

Starting URL: https://baseballsavant.mlb.com/gamefeed

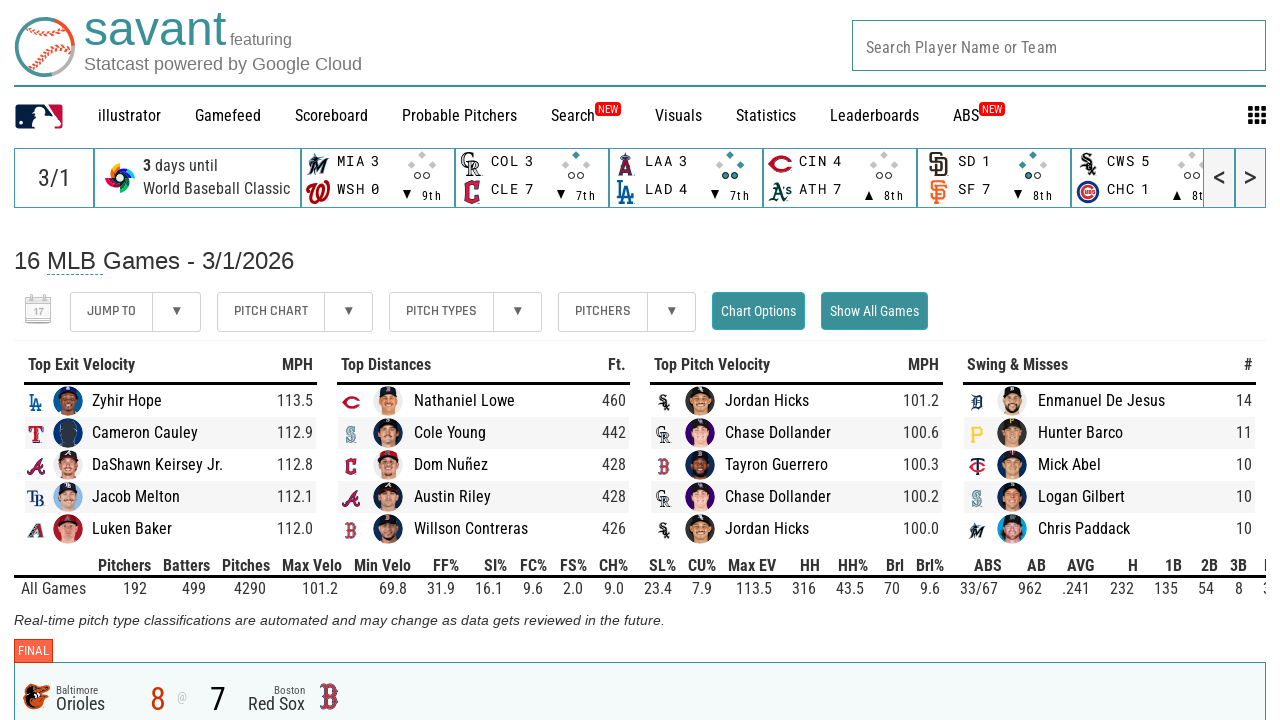

Waited for main content with games section to load
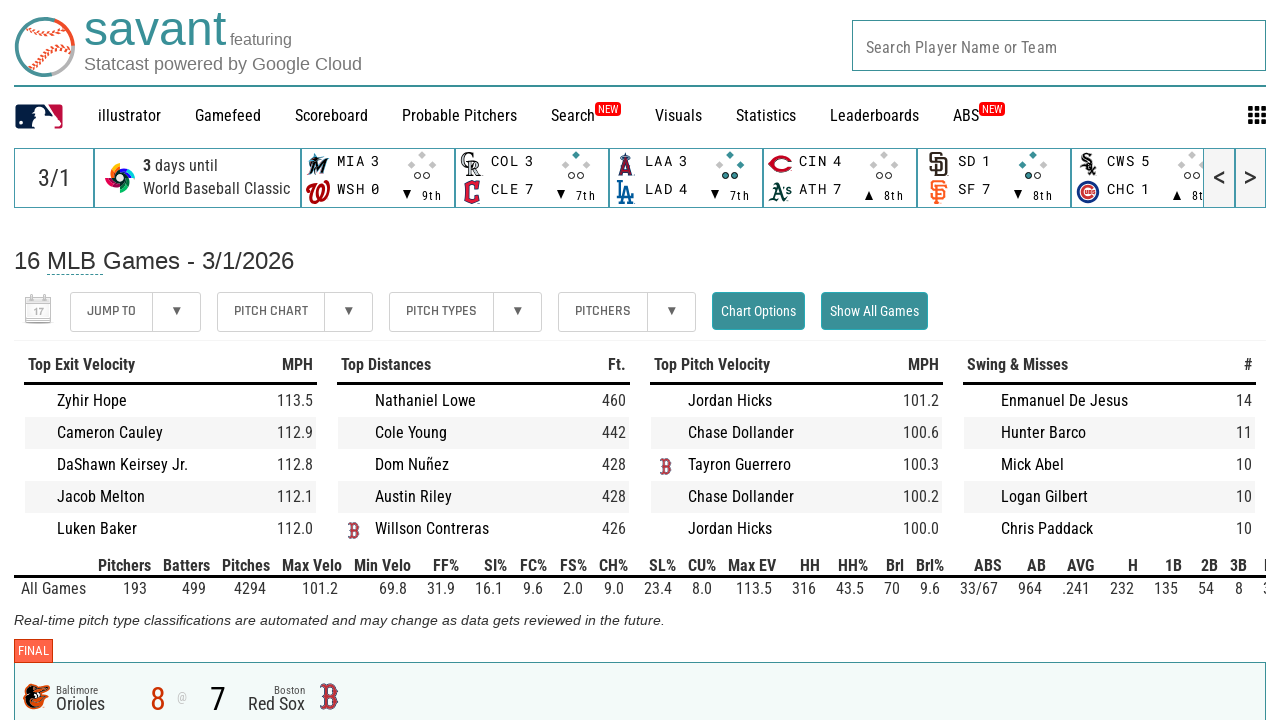

Charts container with game matchups loaded
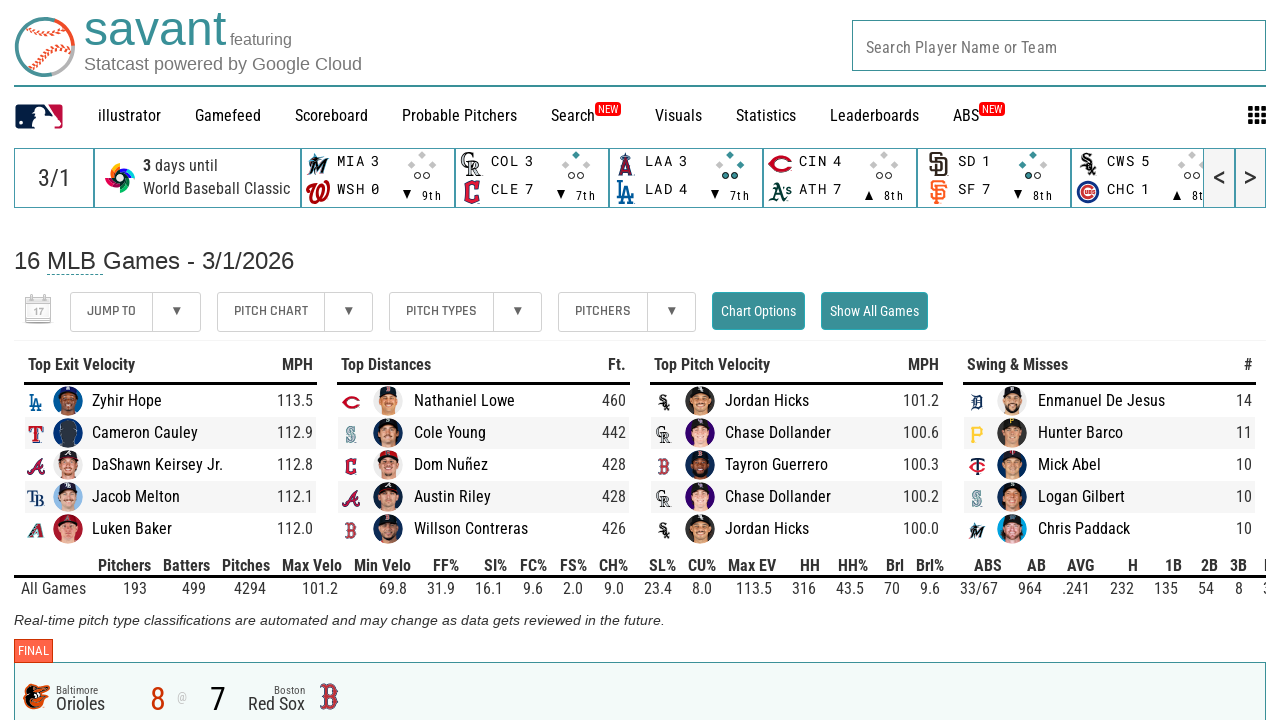

Found 16 matchup containers
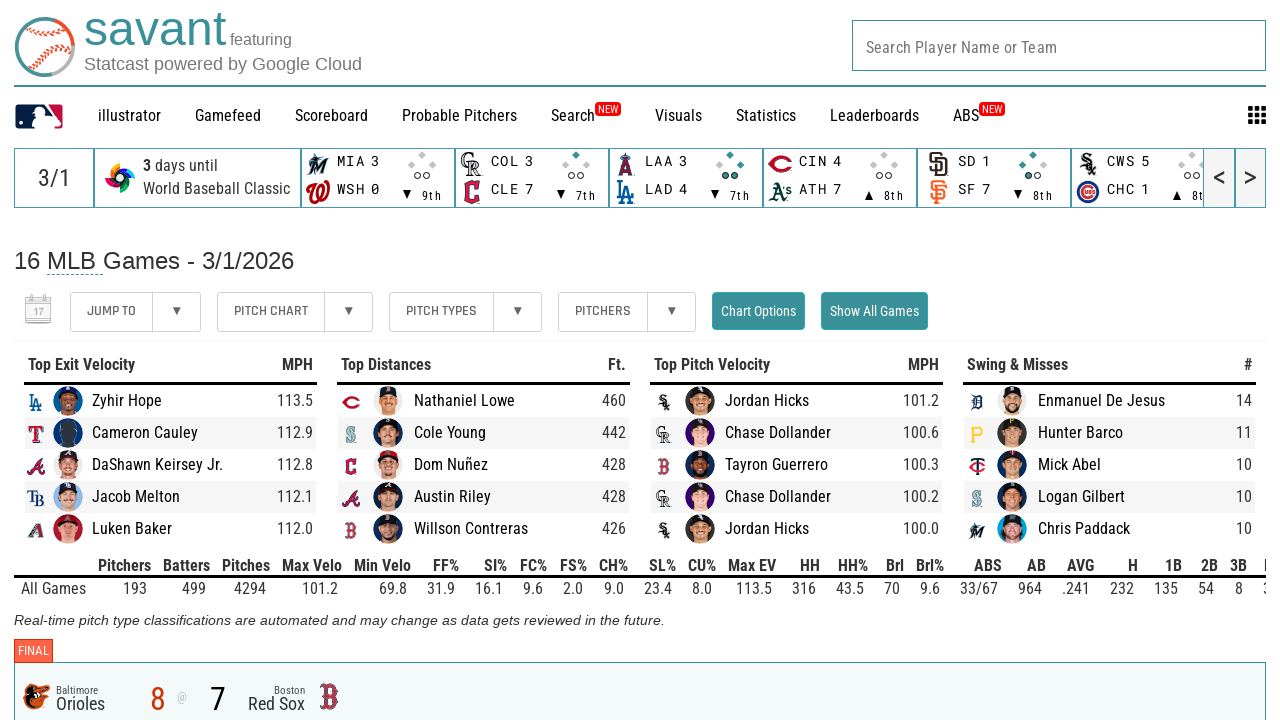

Clicked 'Click to Open' button for matchup 1 at (306, 360) on div#games div#game-data div#charts >> > div >> nth=0 >> div.game-meta-container 
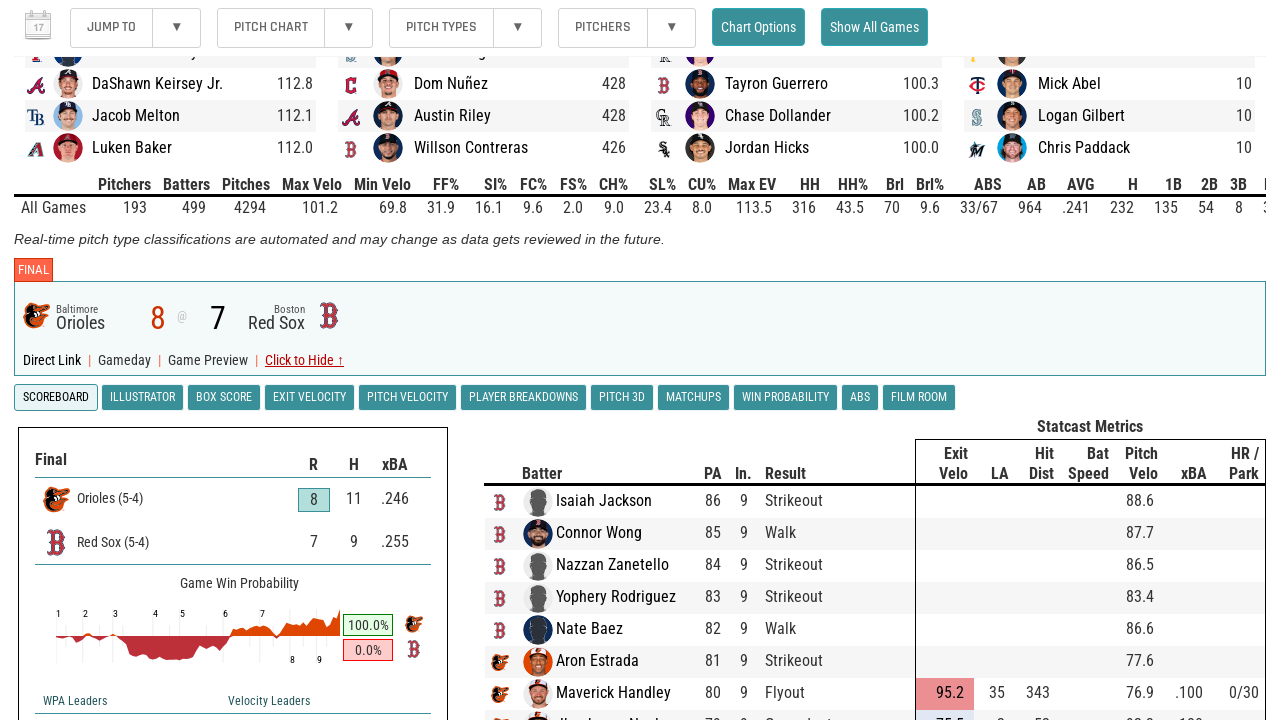

Waited for matchup 1 to expand
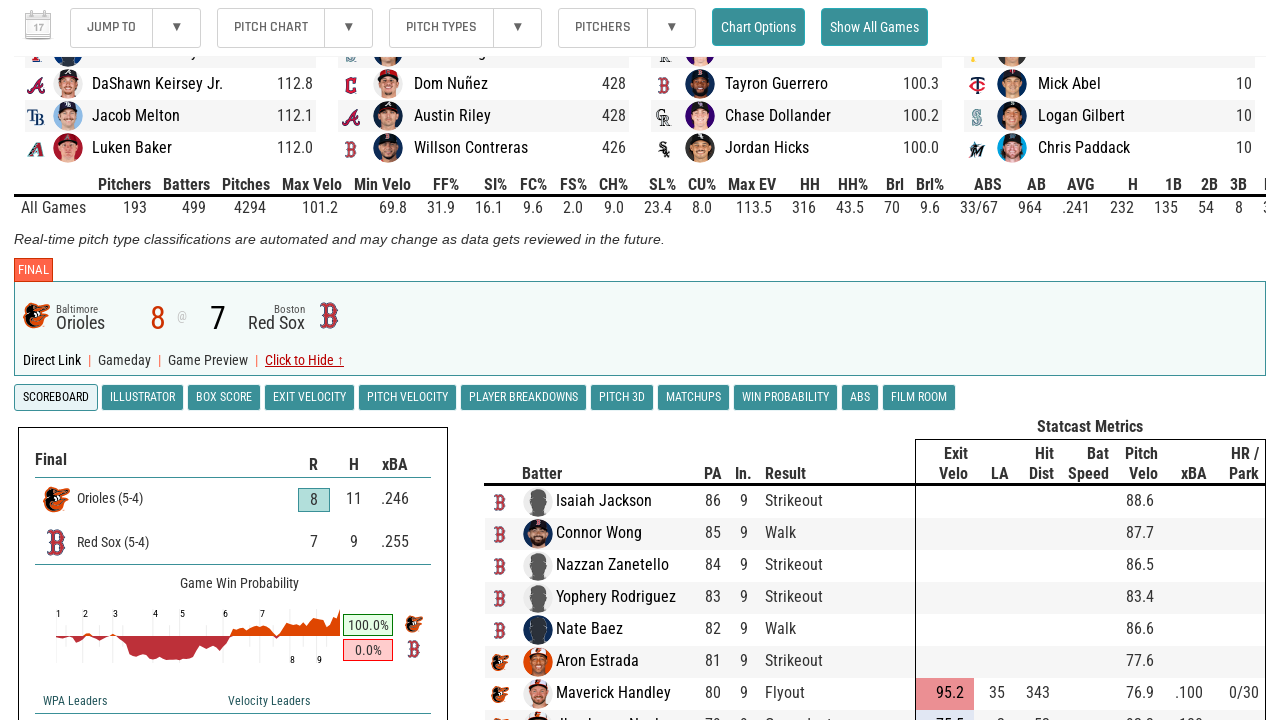

Clicked 'Click to Open' button for matchup 2 at (306, 361) on div#games div#game-data div#charts >> > div >> nth=1 >> div.game-meta-container 
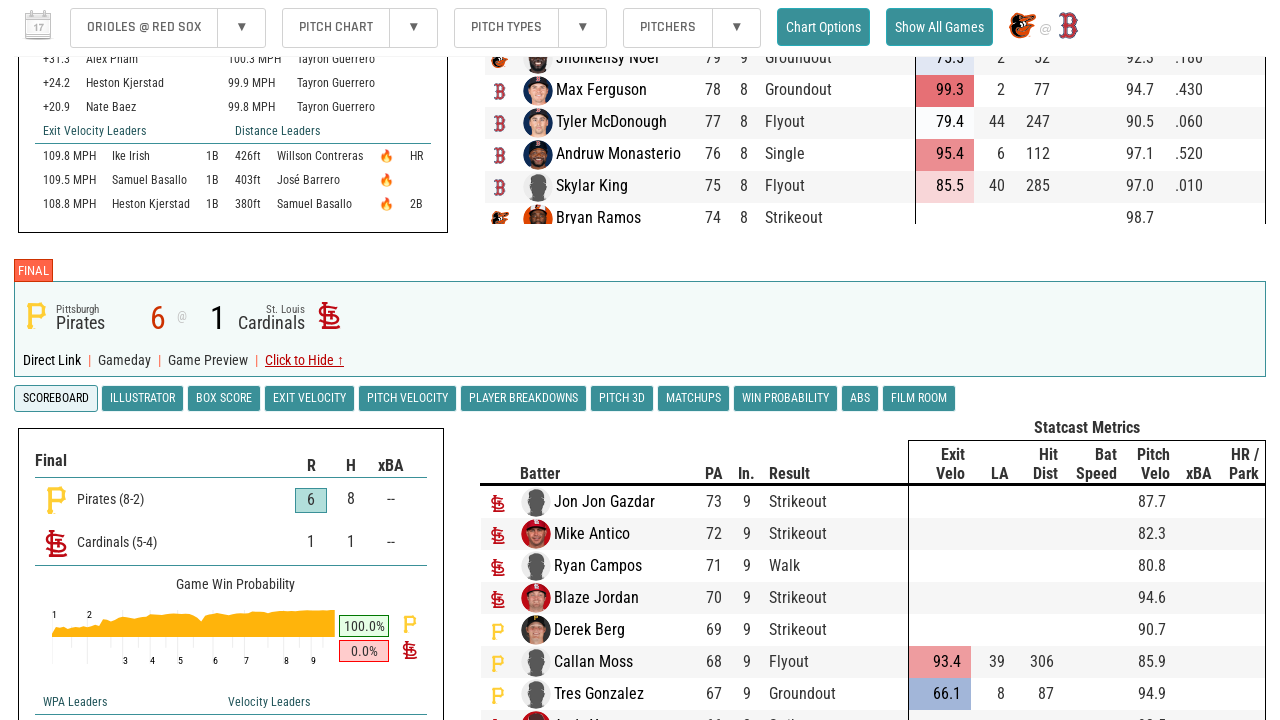

Waited for matchup 2 to expand
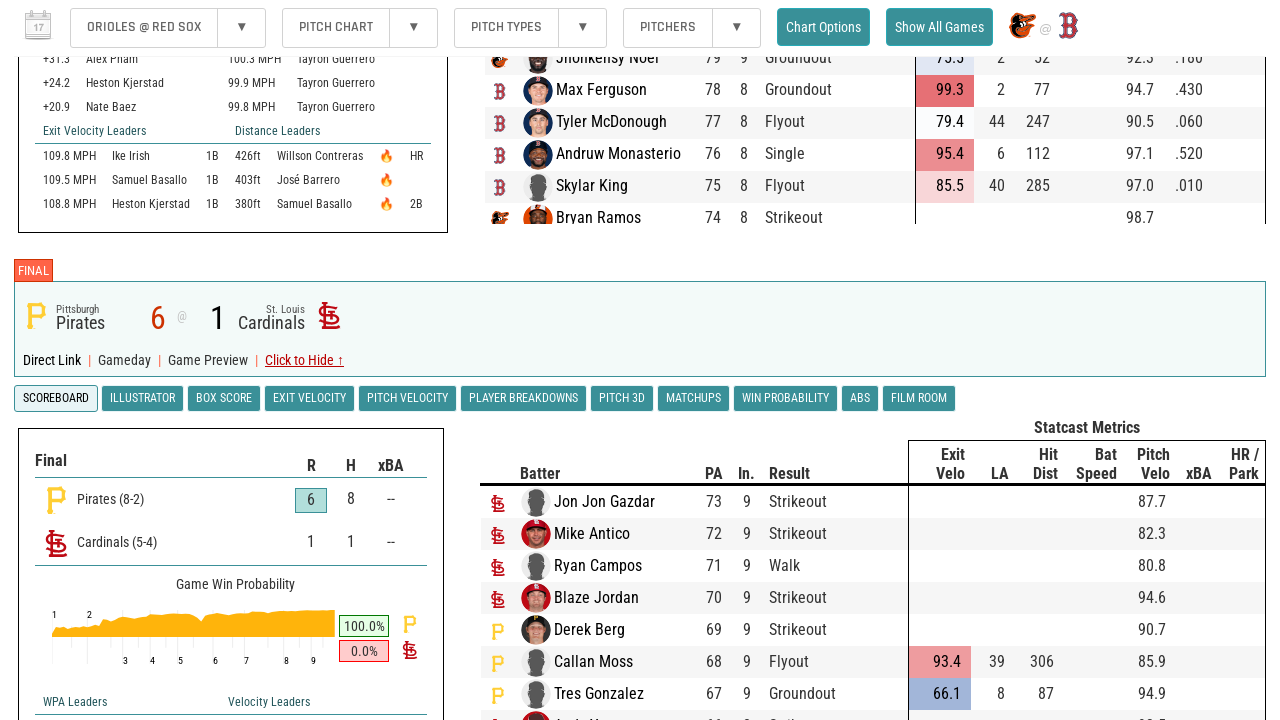

Clicked 'Click to Open' button for matchup 3 at (306, 360) on div#games div#game-data div#charts >> > div >> nth=2 >> div.game-meta-container 
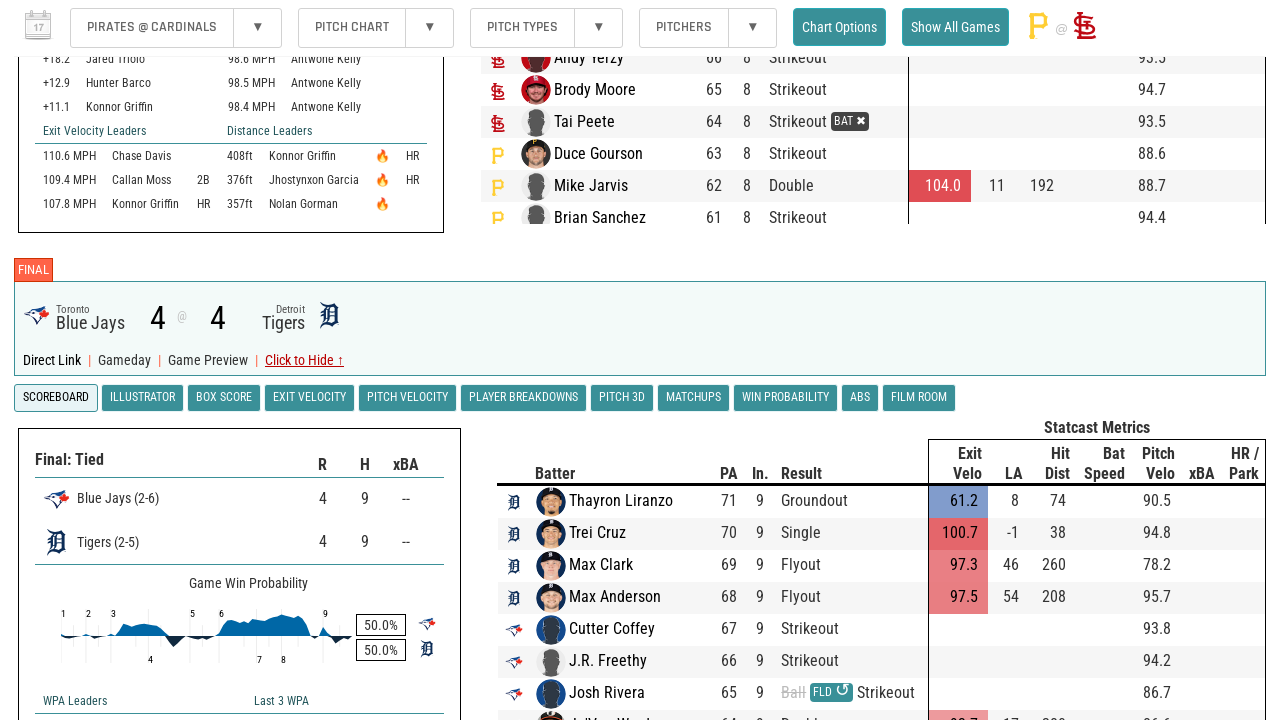

Waited for matchup 3 to expand
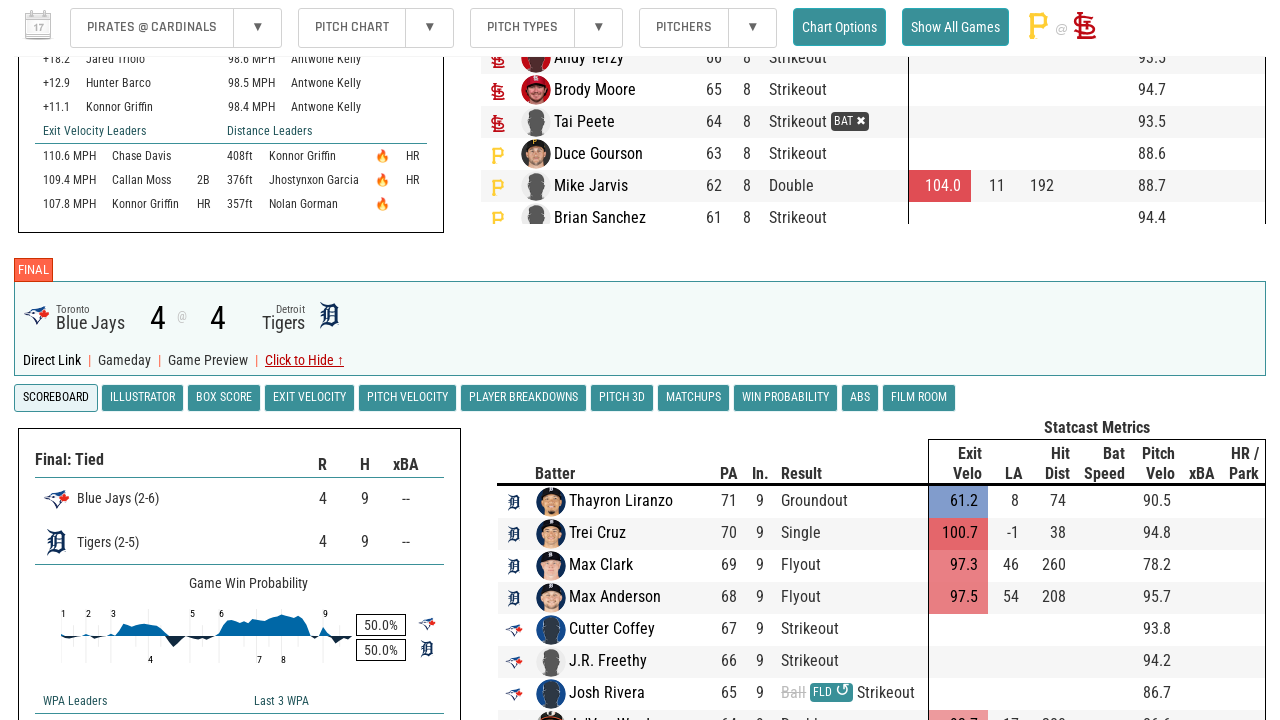

Verified game view containers are visible after expansion
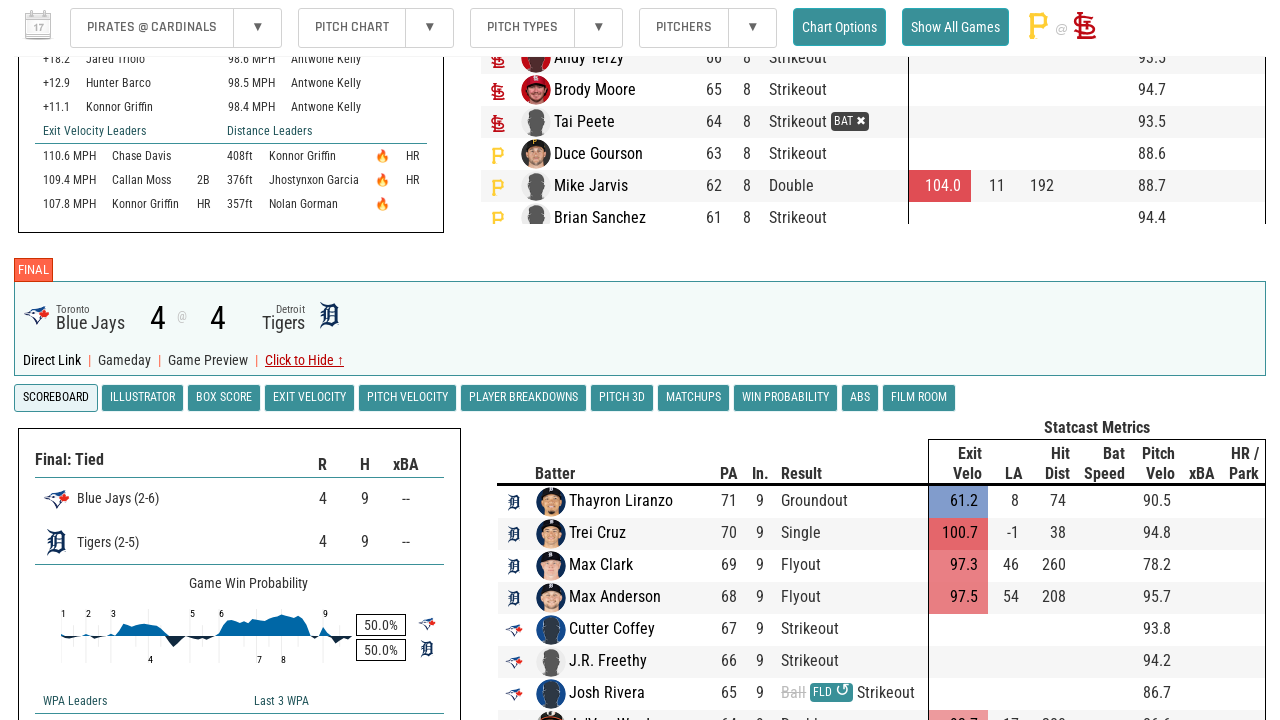

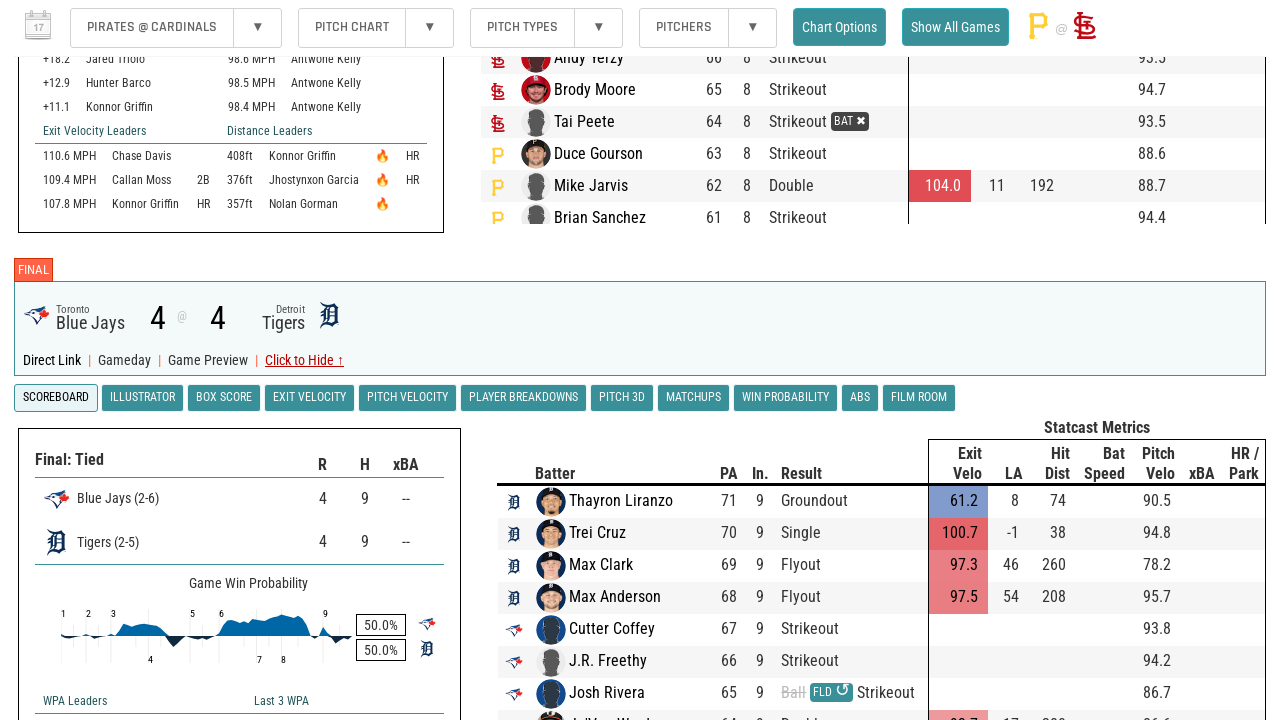